Tests calendar date picker functionality by selecting a specific date (November 10, 2027) through year, month, and day navigation

Starting URL: https://rahulshettyacademy.com/seleniumPractise/#/offers

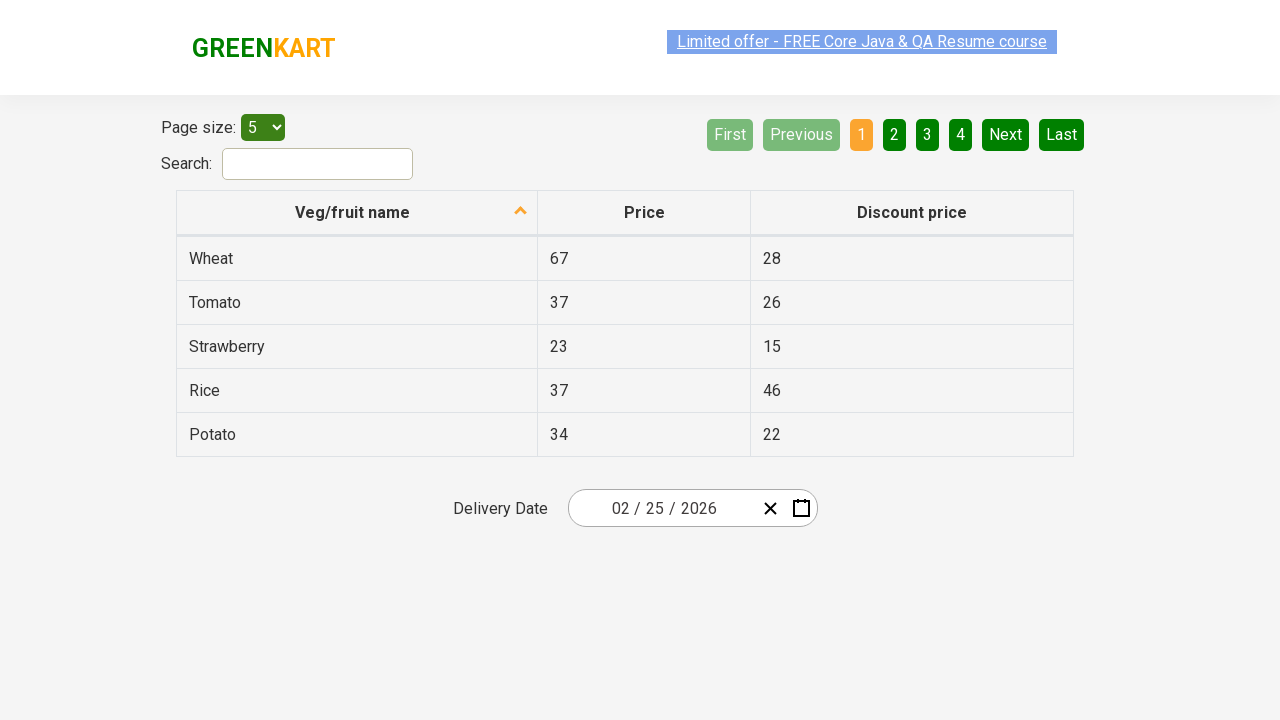

Clicked calendar picker button to open date selector at (801, 508) on .react-date-picker__calendar-button
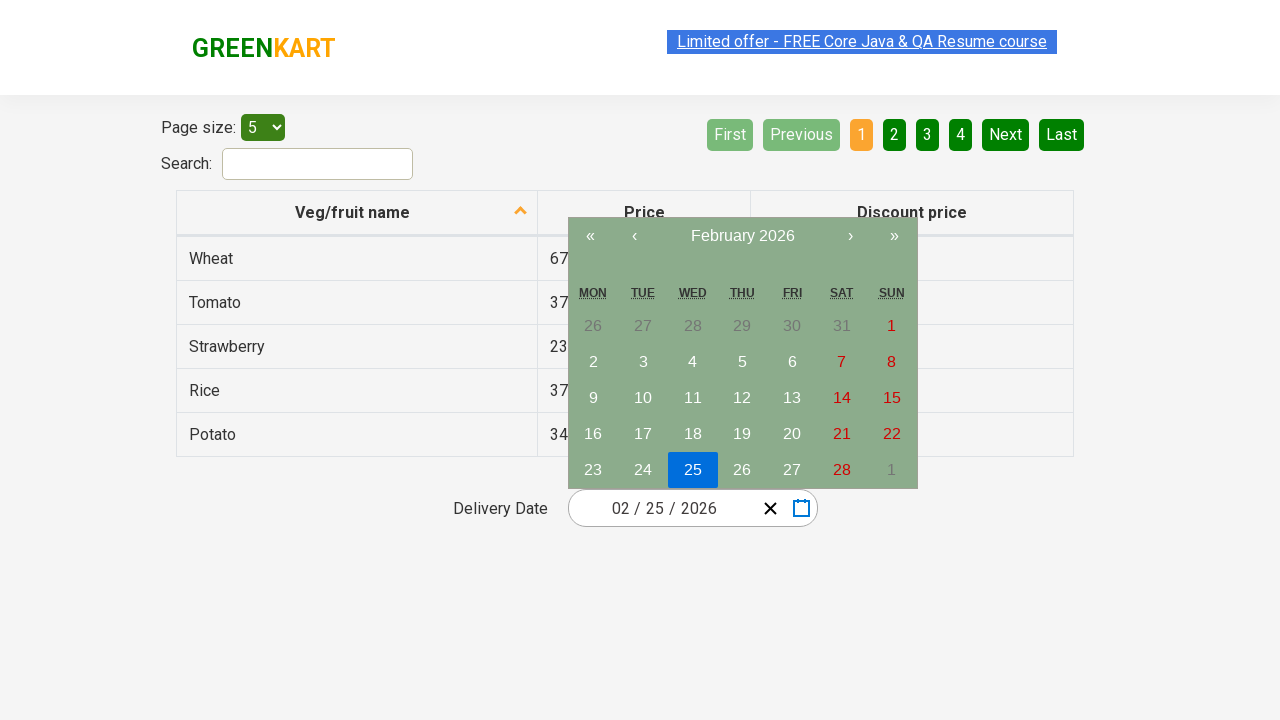

Clicked navigation label to navigate from day view to month view at (742, 236) on button[class='react-calendar__navigation__label']
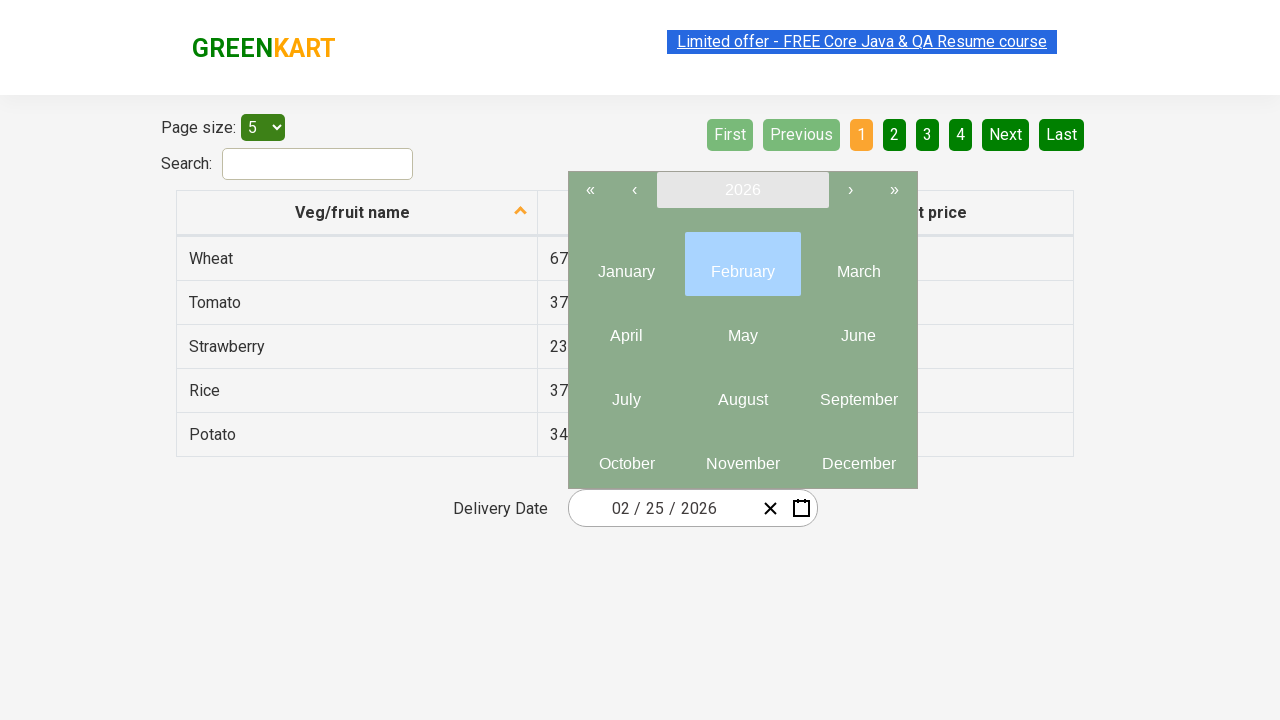

Clicked navigation label again to navigate from month view to year view at (742, 190) on button[class='react-calendar__navigation__label']
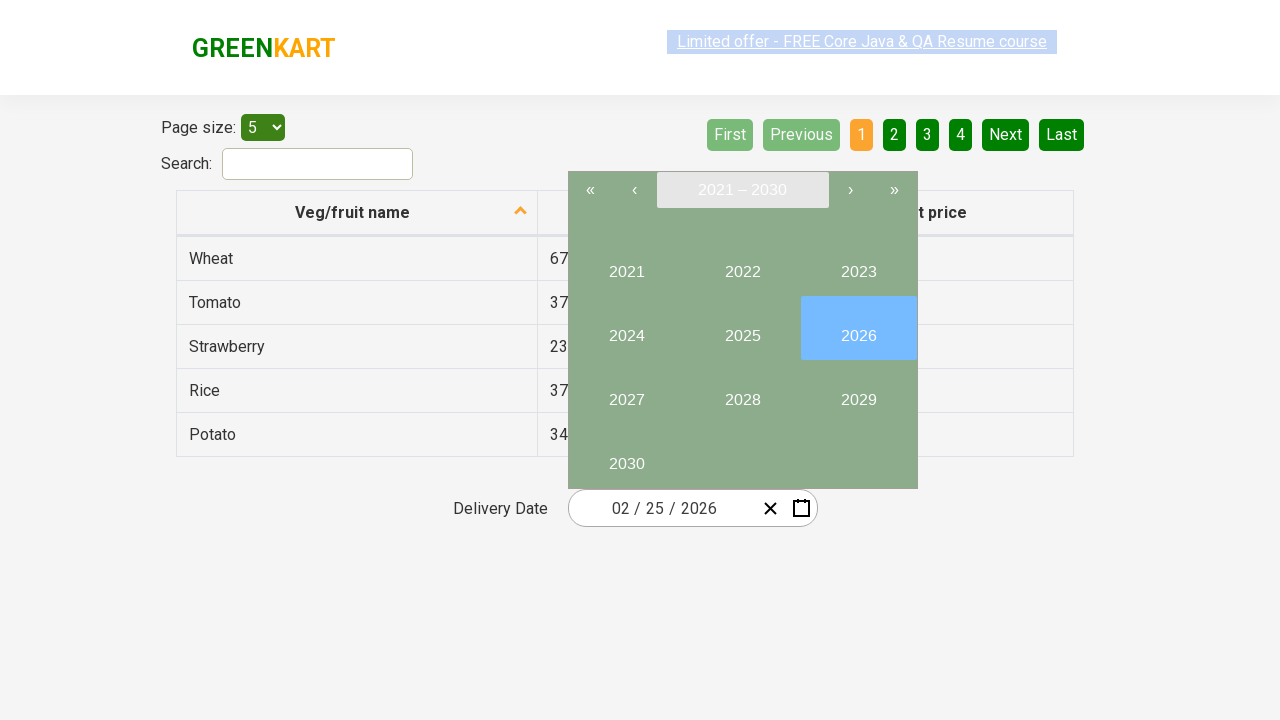

Selected year 2027 from year view at (626, 392) on button:text('2027')
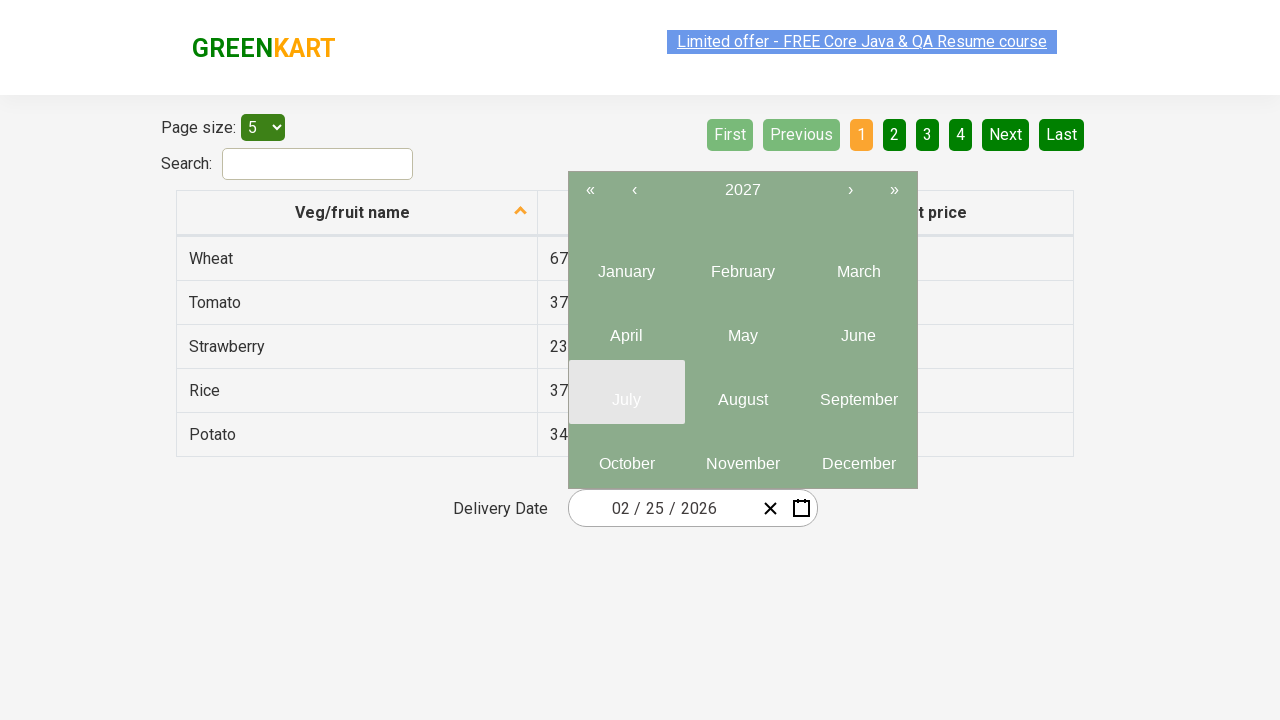

Selected month 11 (November) from month selector at (742, 456) on .react-calendar__year-view__months__month >> nth=10
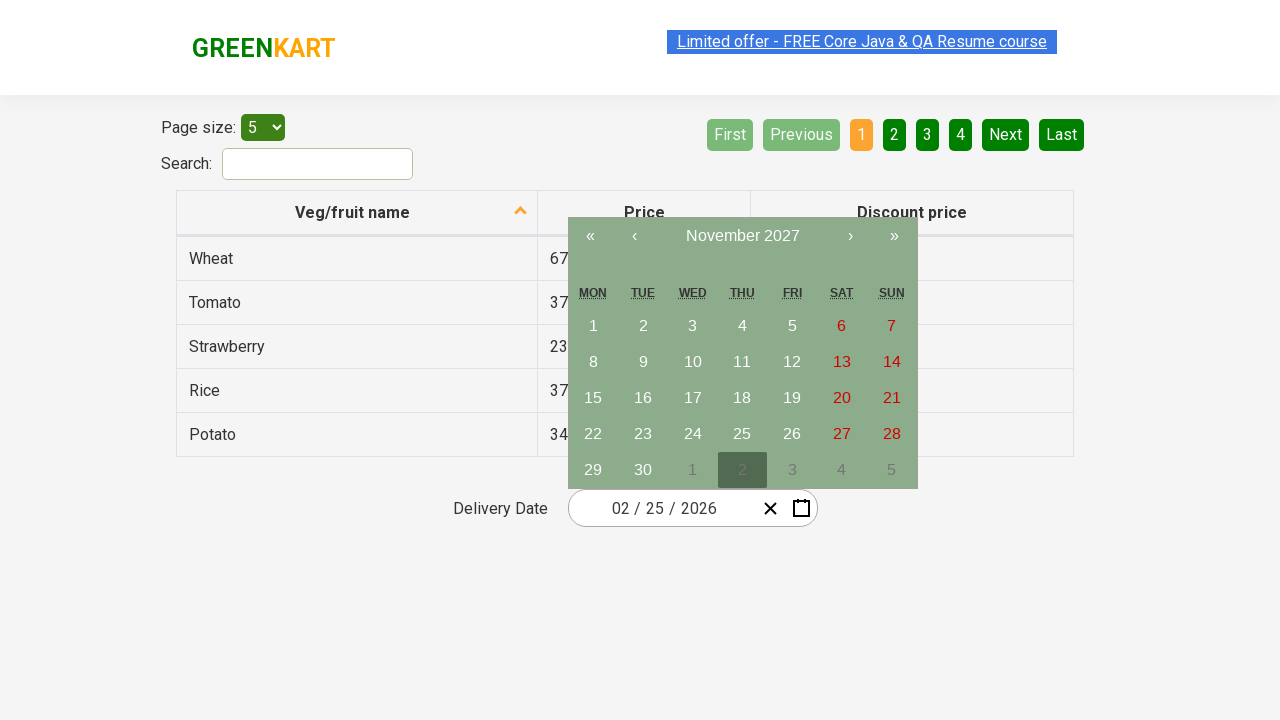

Selected day 10 from calendar at (693, 362) on abbr:text('10')
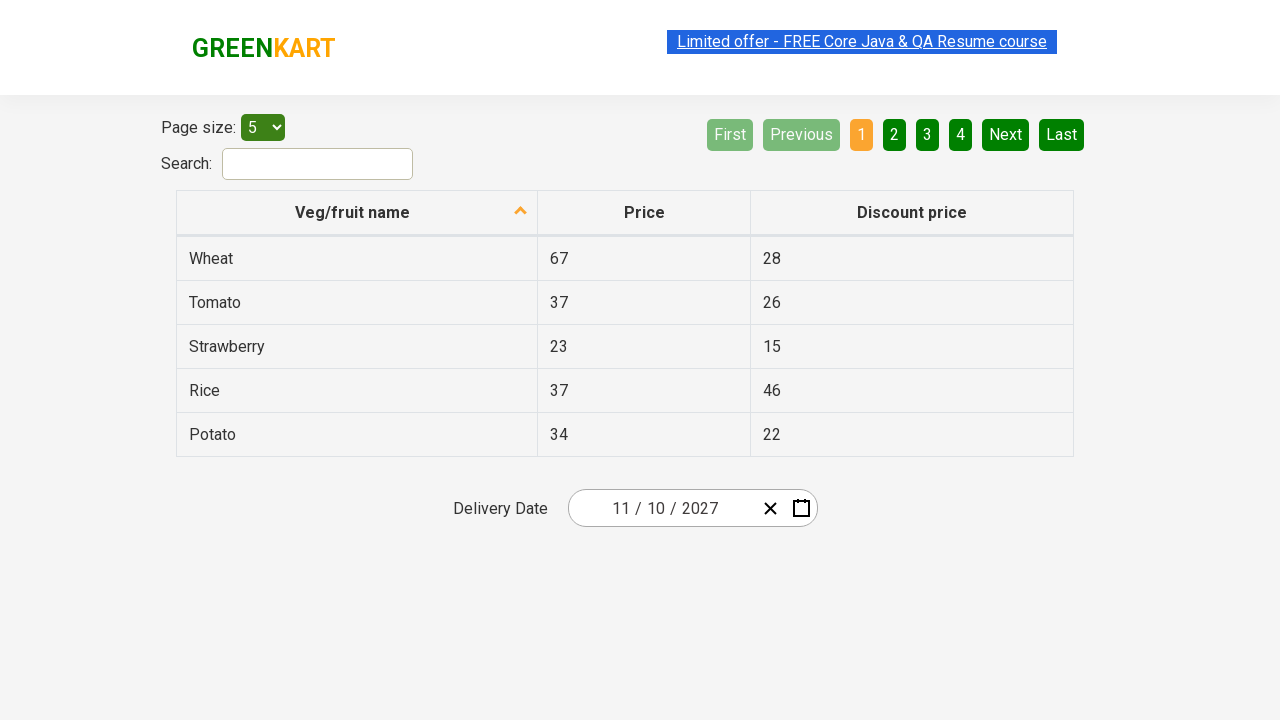

Verified date field 0 has value '11' (expected '11')
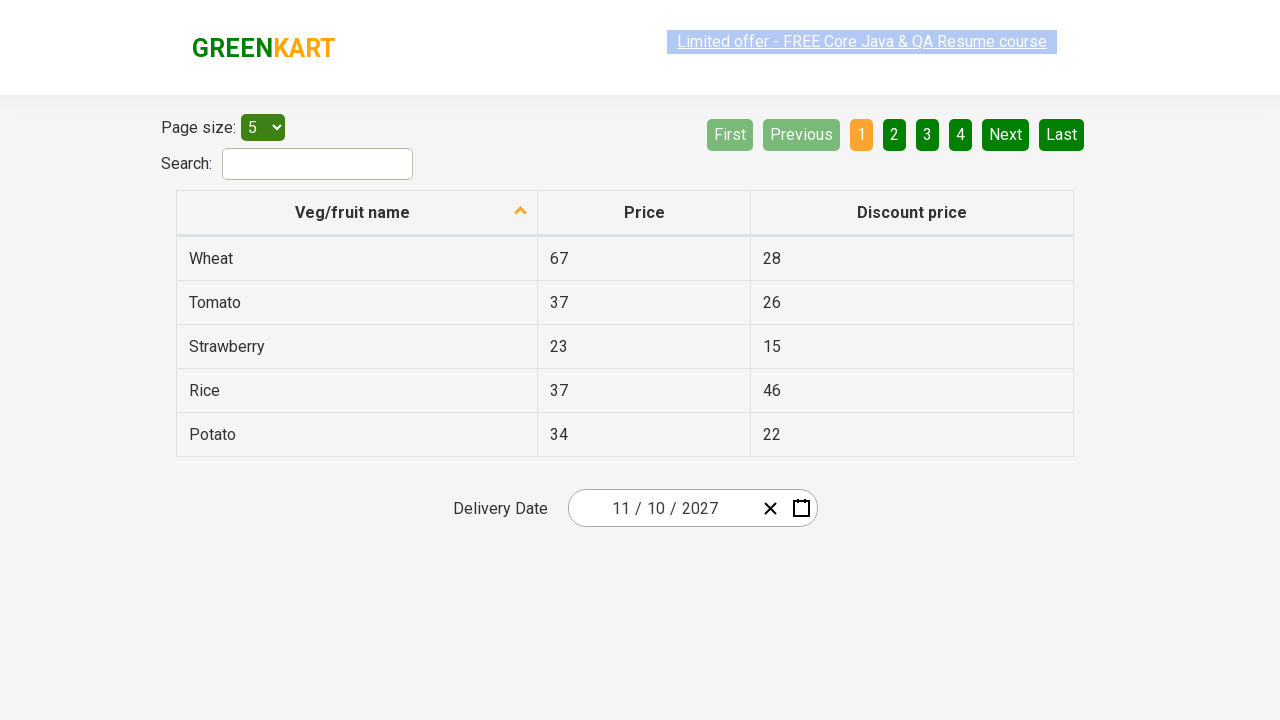

Verified date field 1 has value '10' (expected '10')
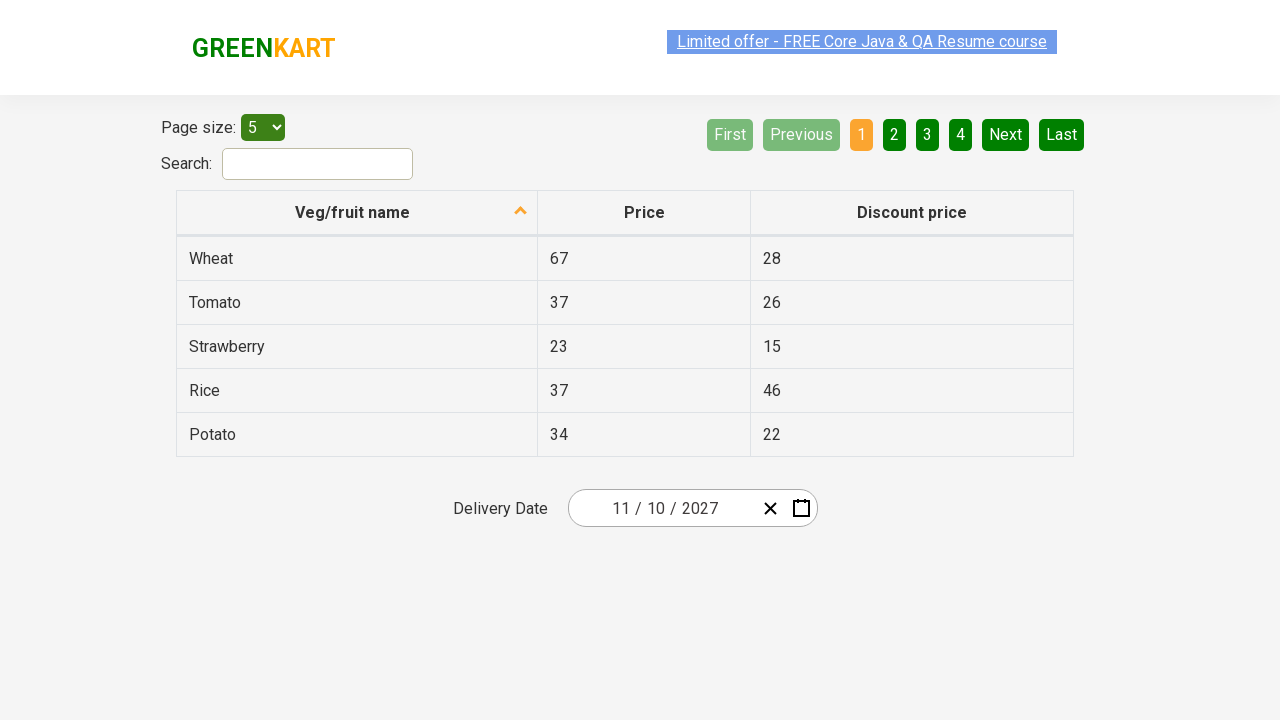

Verified date field 2 has value '2027' (expected '2027')
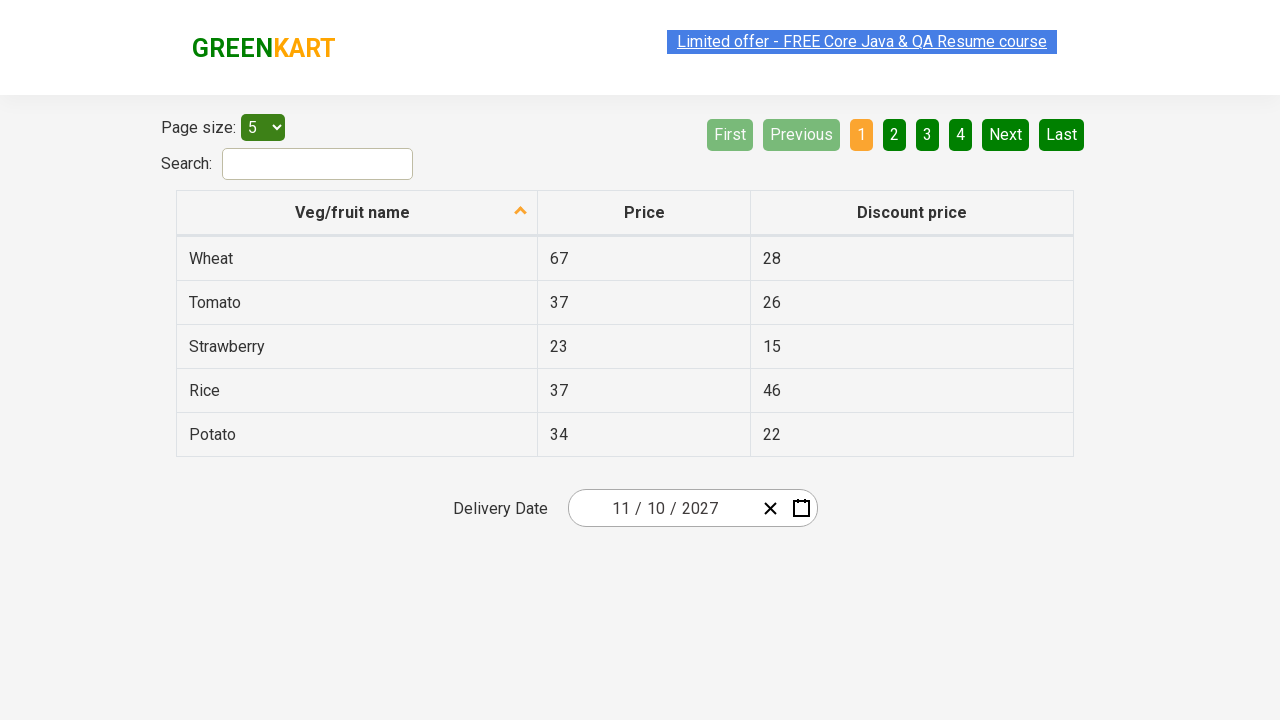

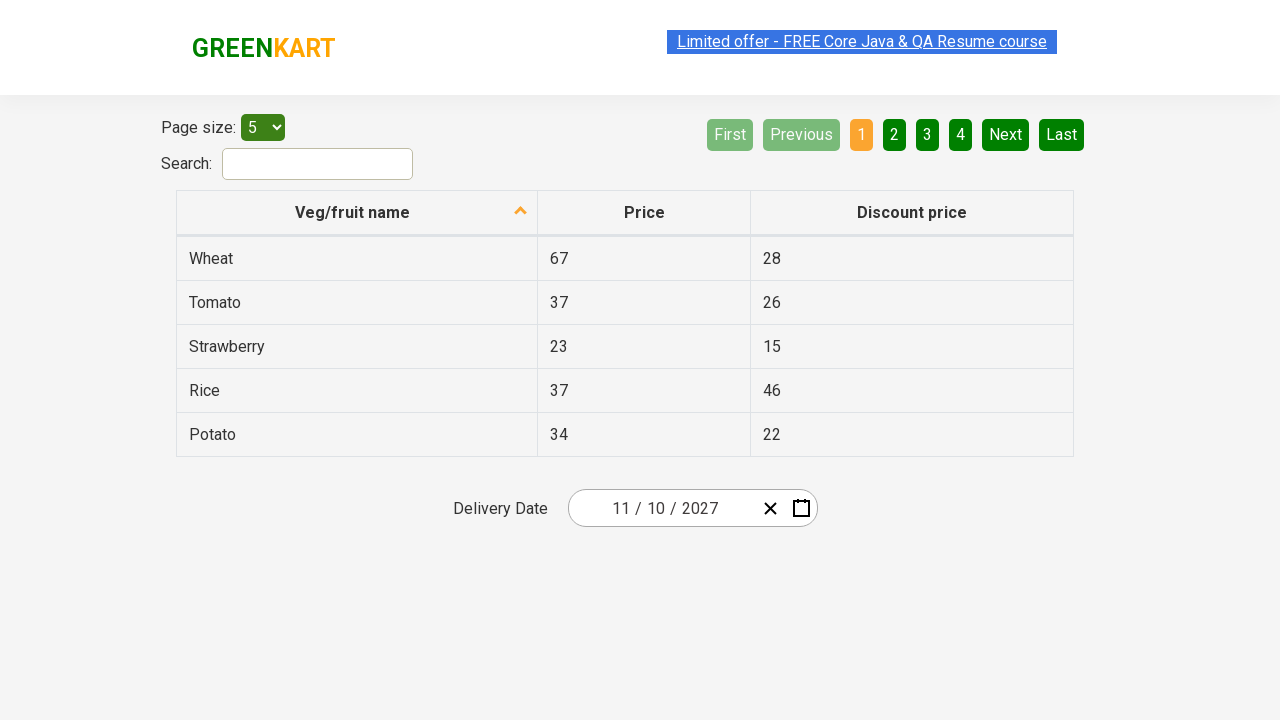